Navigates to the shop homepage and verifies the page title is correct

Starting URL: https://webshop-agil-testautomatiserare.netlify.app/

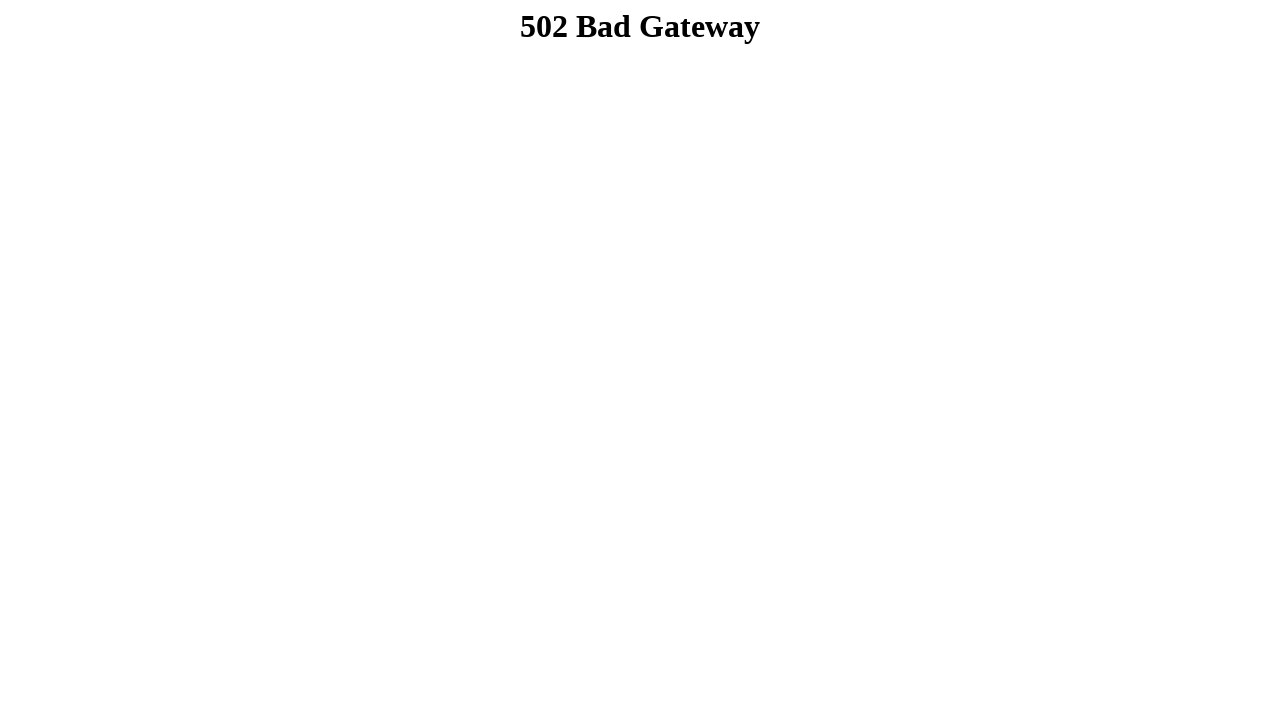

Navigated to shop homepage
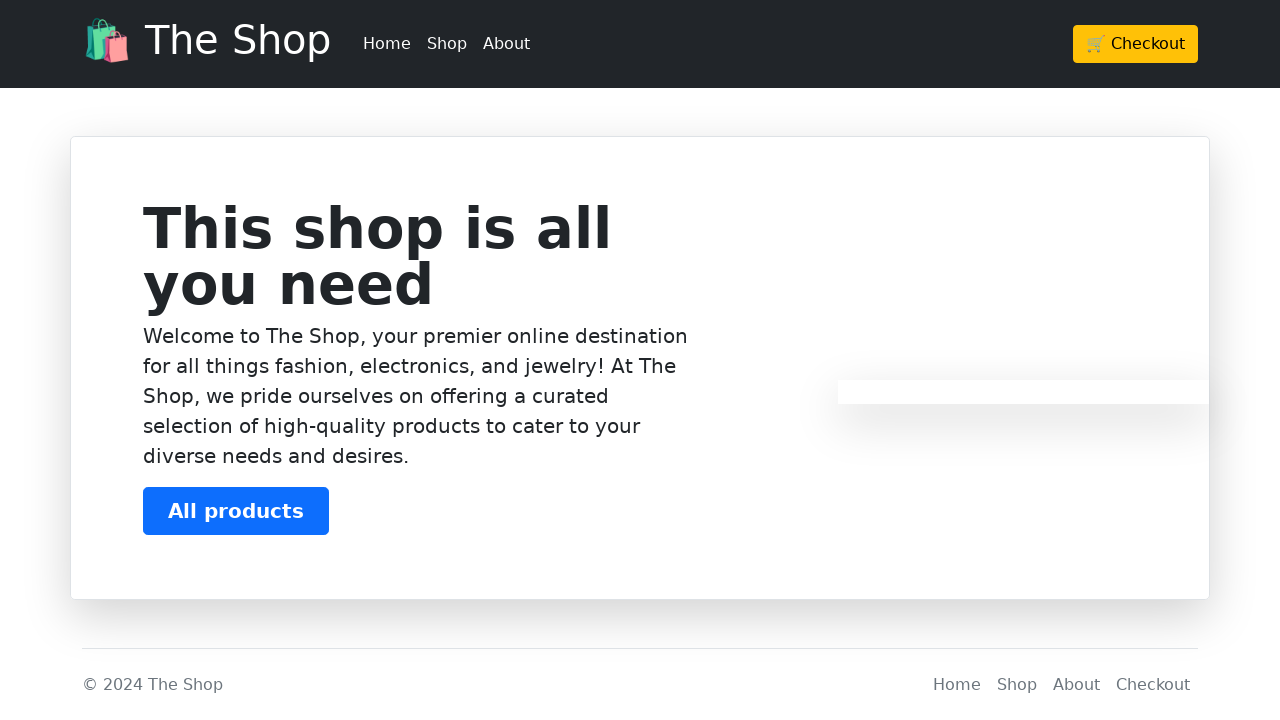

Page DOM content loaded
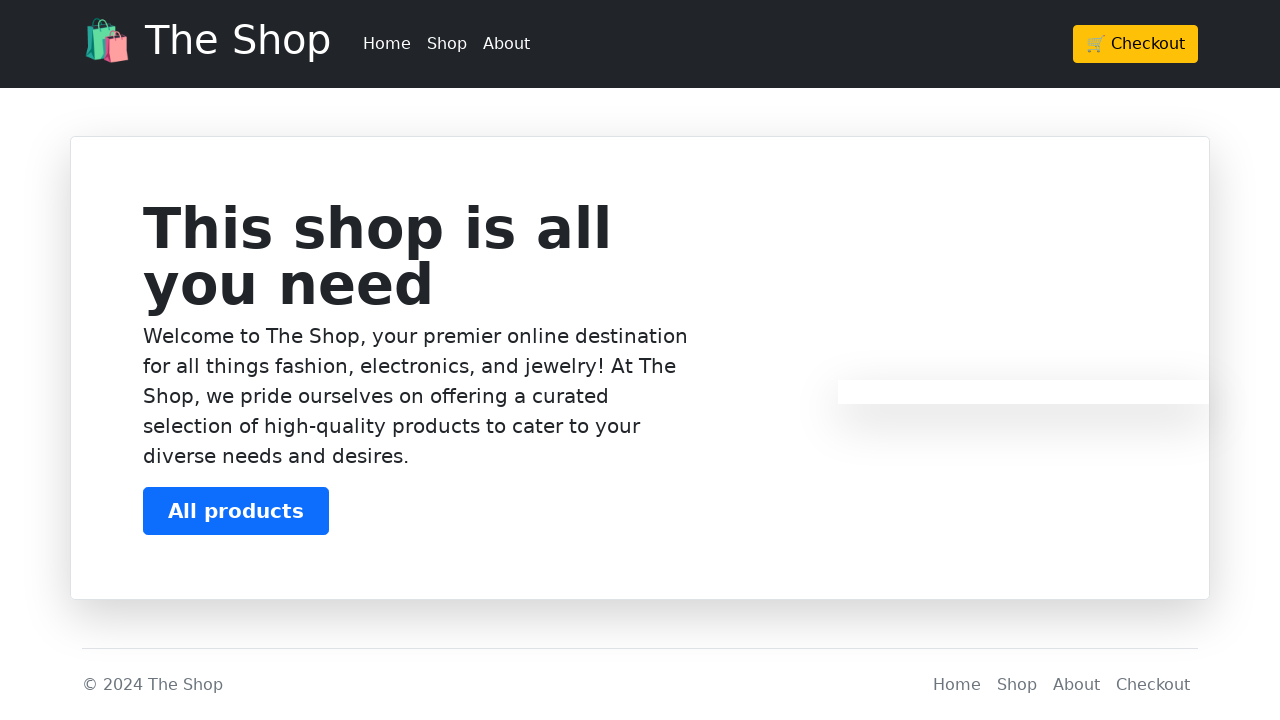

Verified page title is 'The Shop'
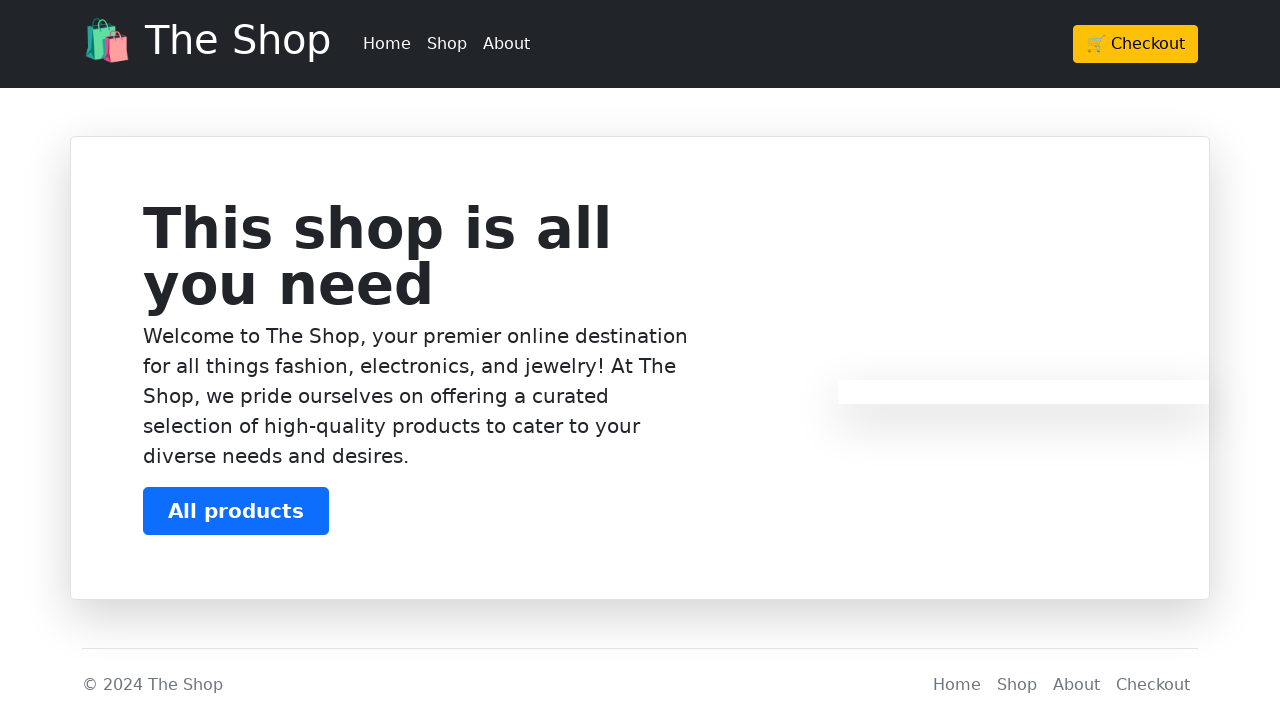

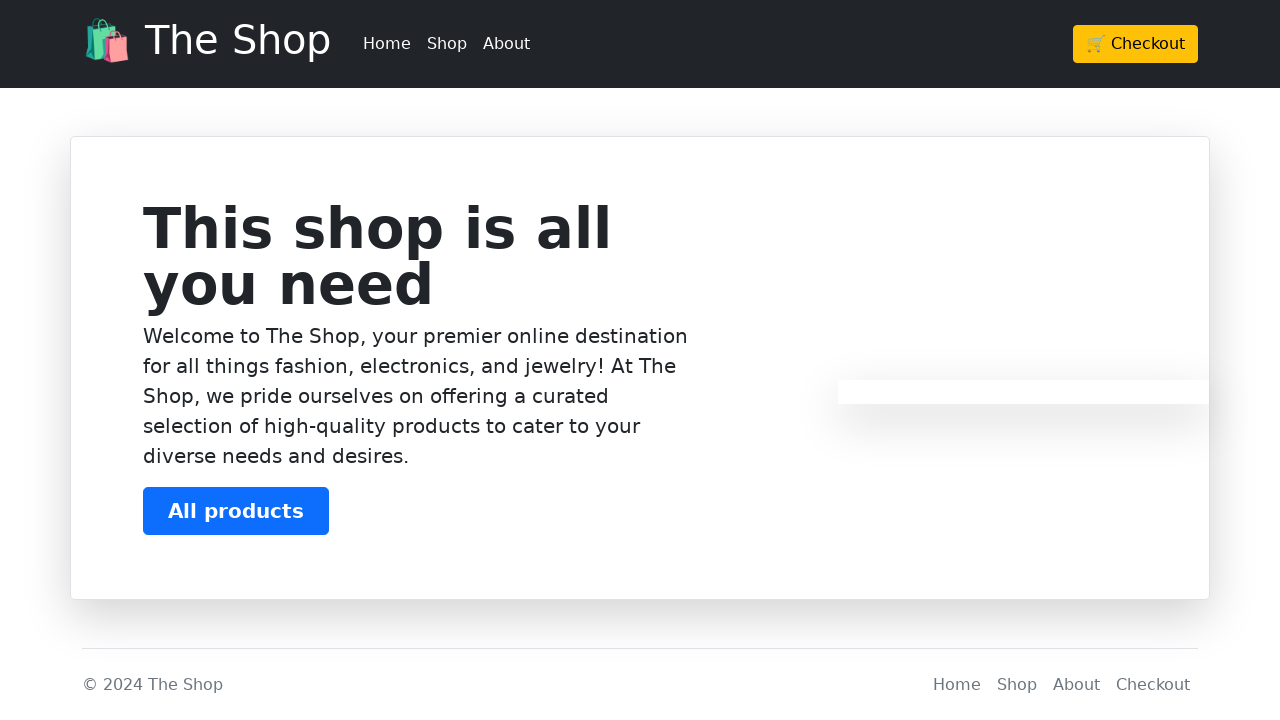